Tests JavaScript alert handling including accepting a simple alert, dismissing a confirm dialog, and entering text in a prompt alert

Starting URL: https://letcode.in/alert

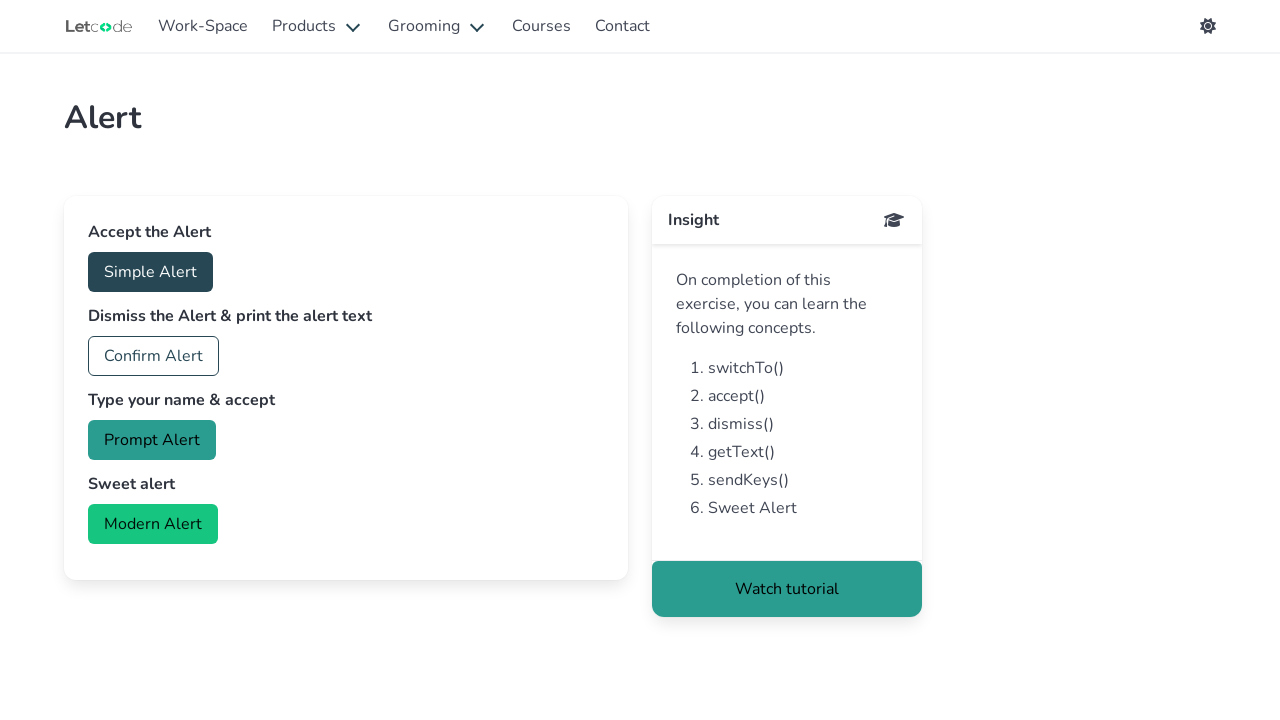

Clicked simple alert button at (150, 272) on #accept
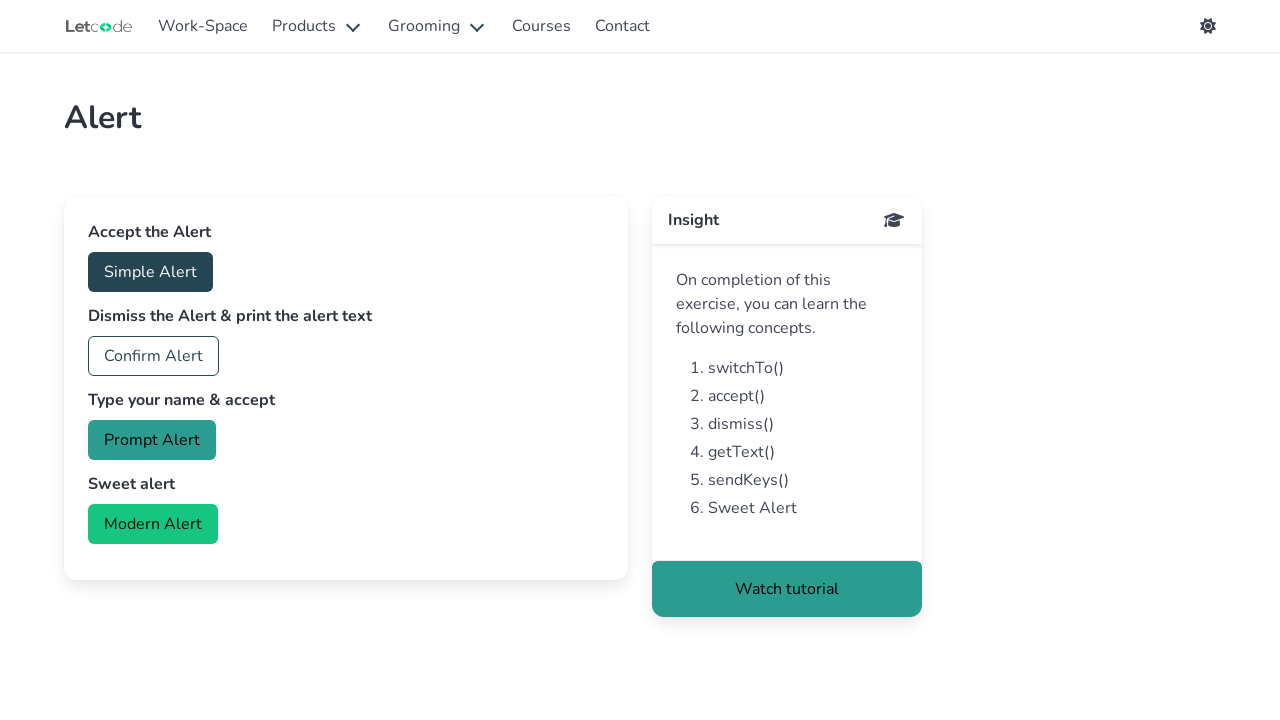

Set up dialog handler to accept alerts
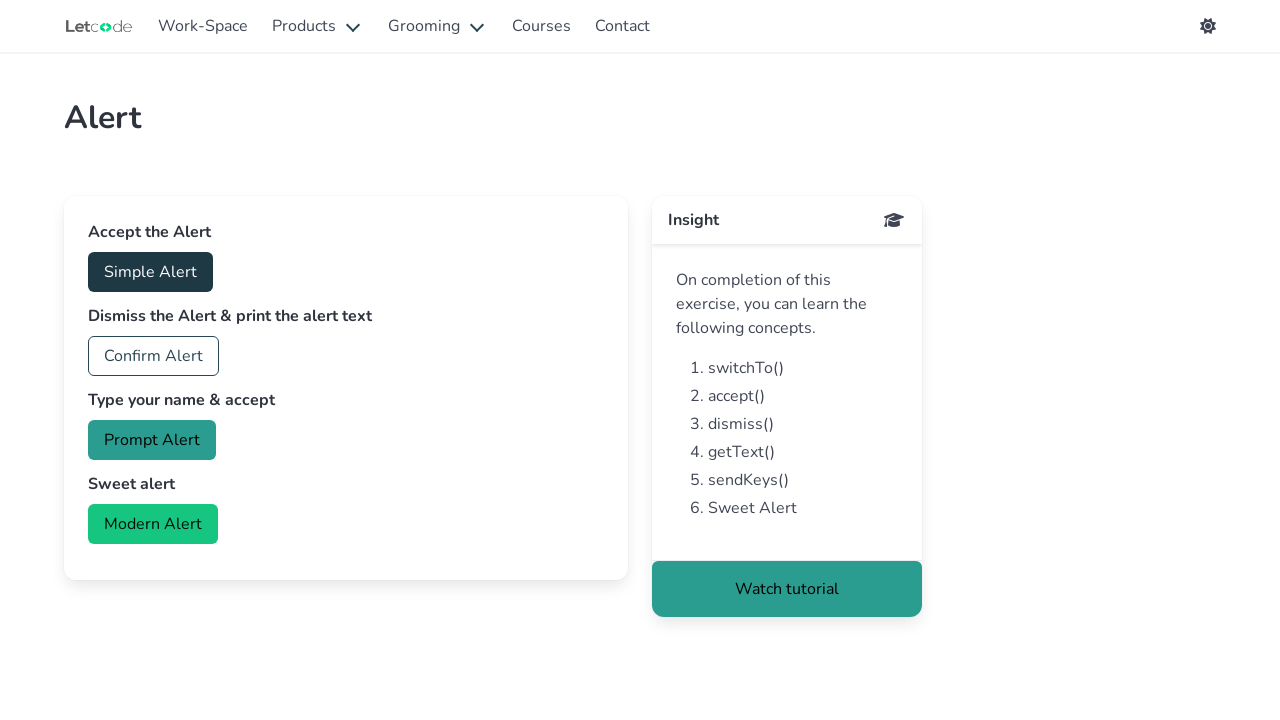

Set up dialog handler to dismiss confirm dialogs
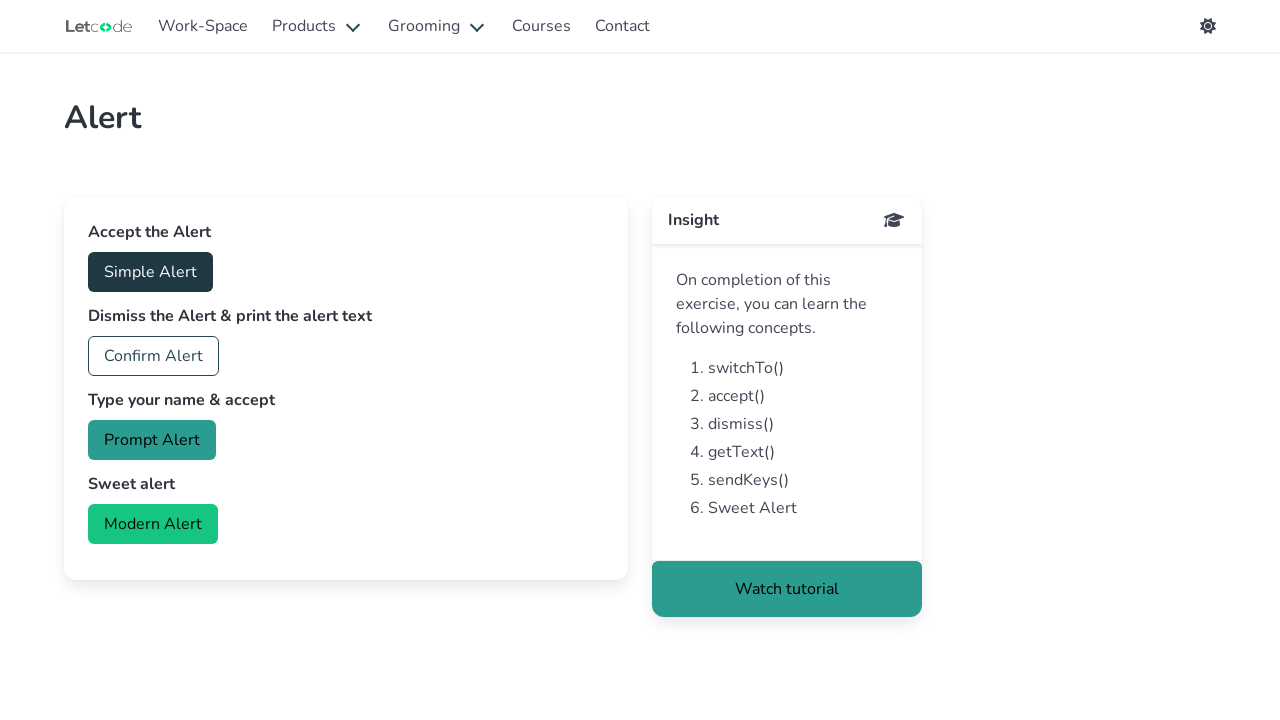

Clicked confirm alert button at (154, 356) on #confirm
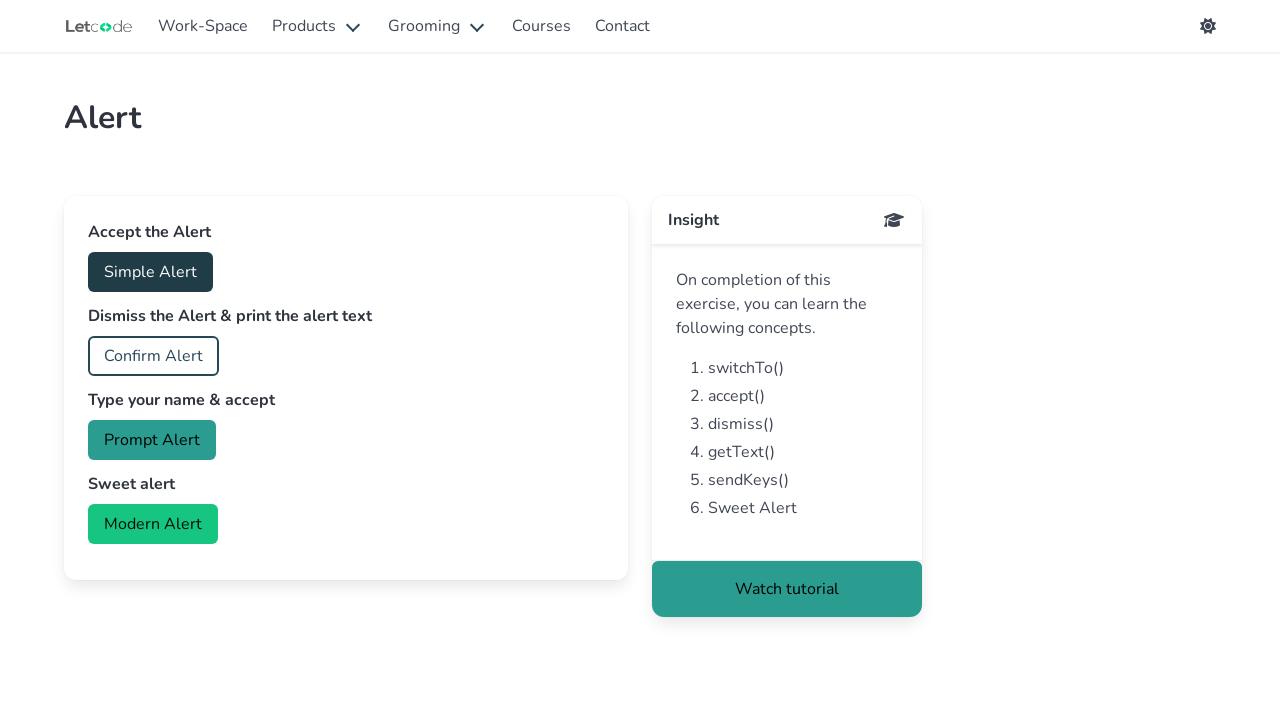

Set up dialog handler to accept prompt with text 'raj'
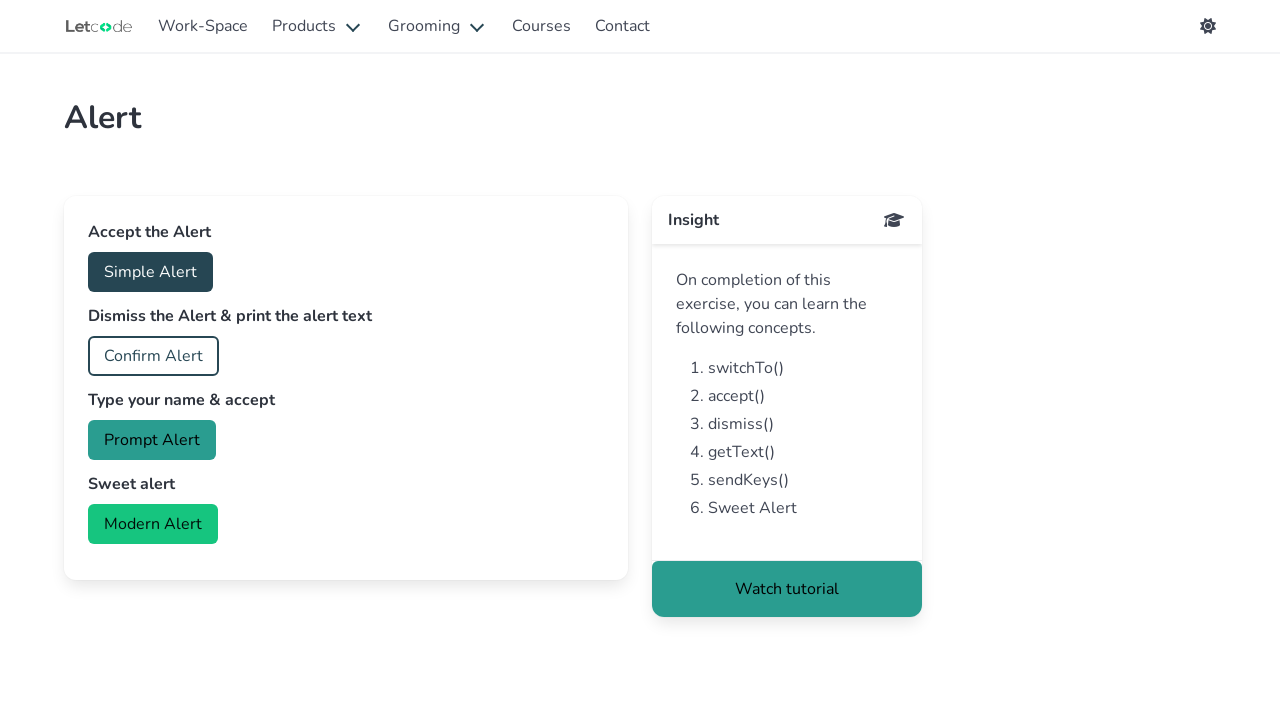

Clicked prompt alert button at (152, 440) on #prompt
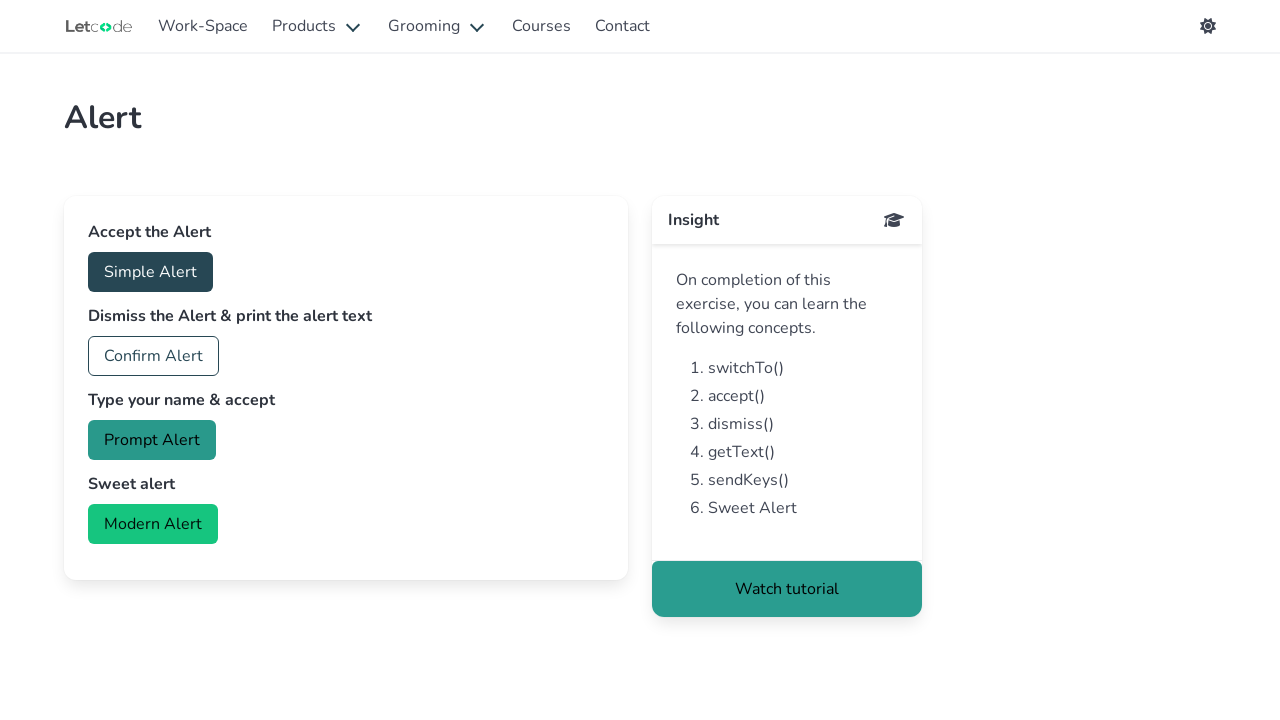

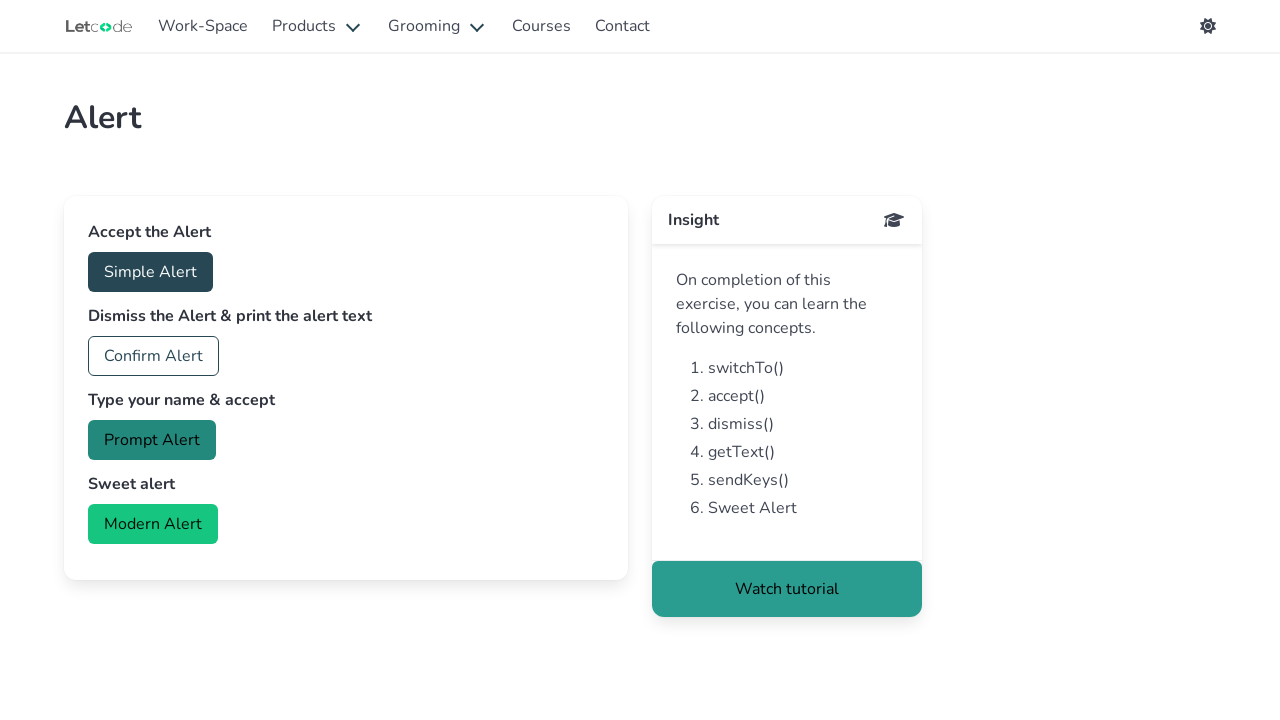